Tests drag and drop functionality on jQuery UI demo page by dragging an element into a droppable area

Starting URL: https://jqueryui.com/droppable/

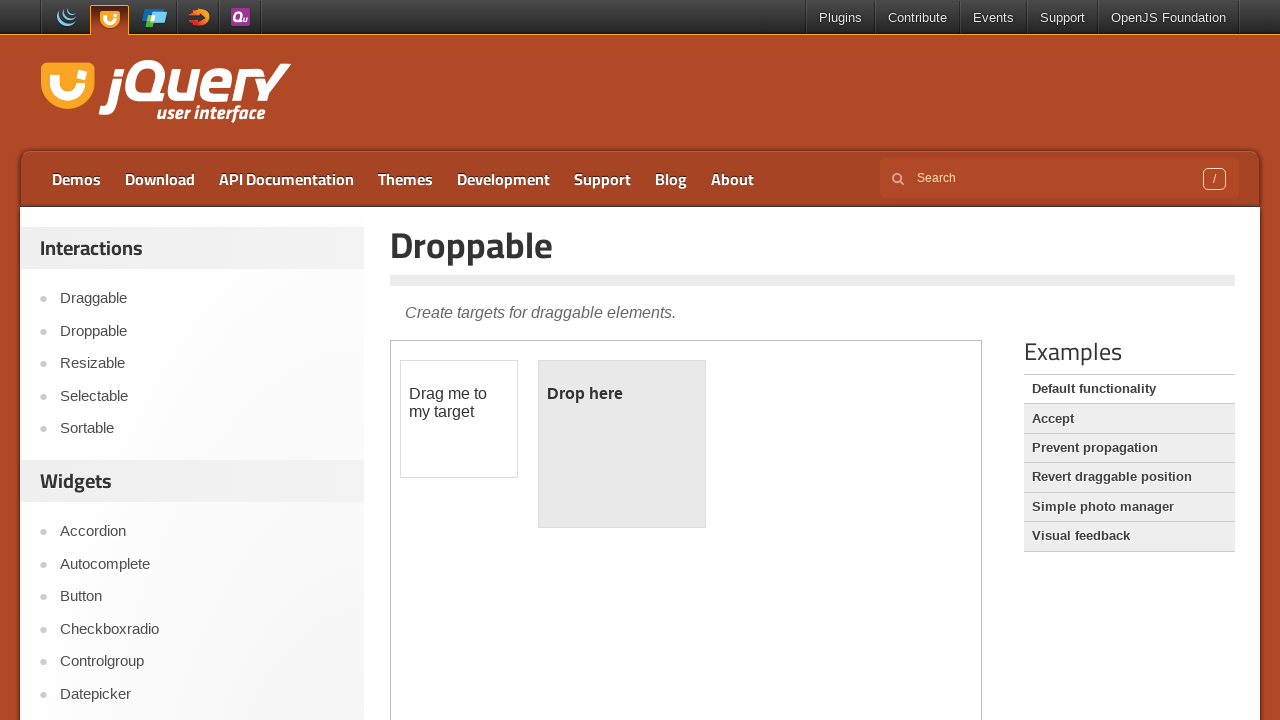

Located iframe containing drag and drop demo
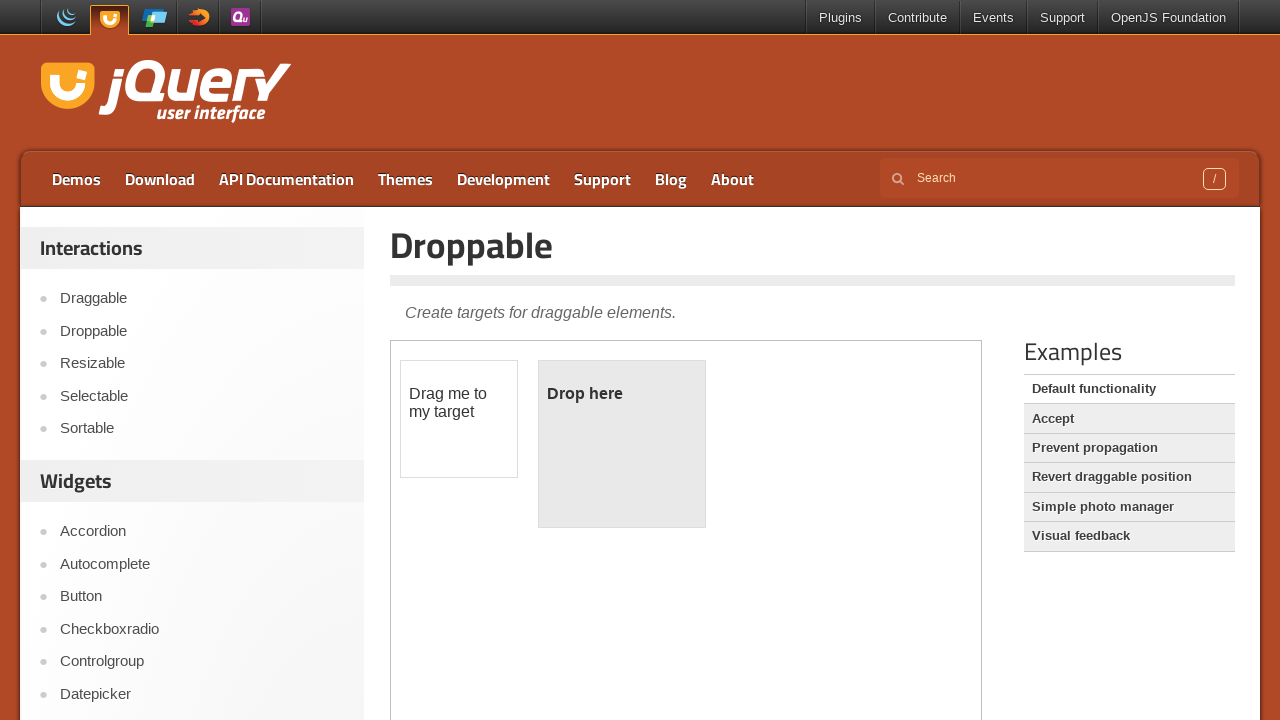

Located draggable element
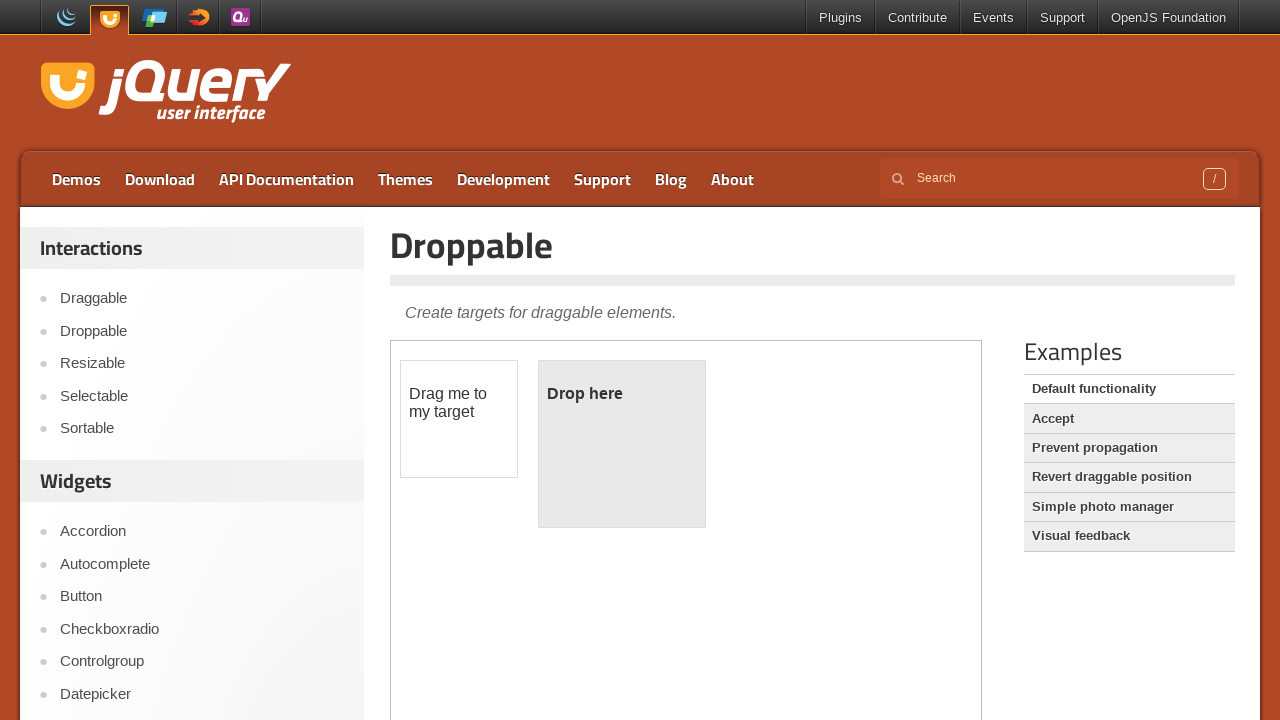

Located droppable element
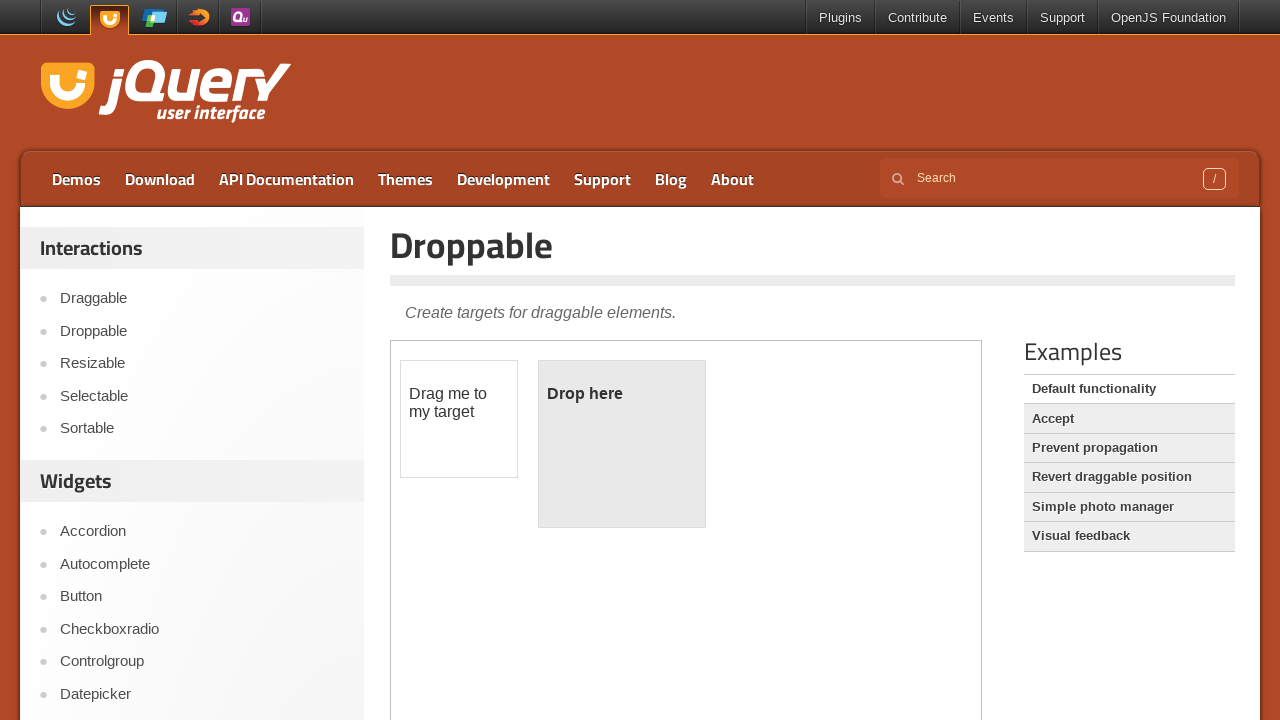

Retrieved initial droppable text: 
	Drop here

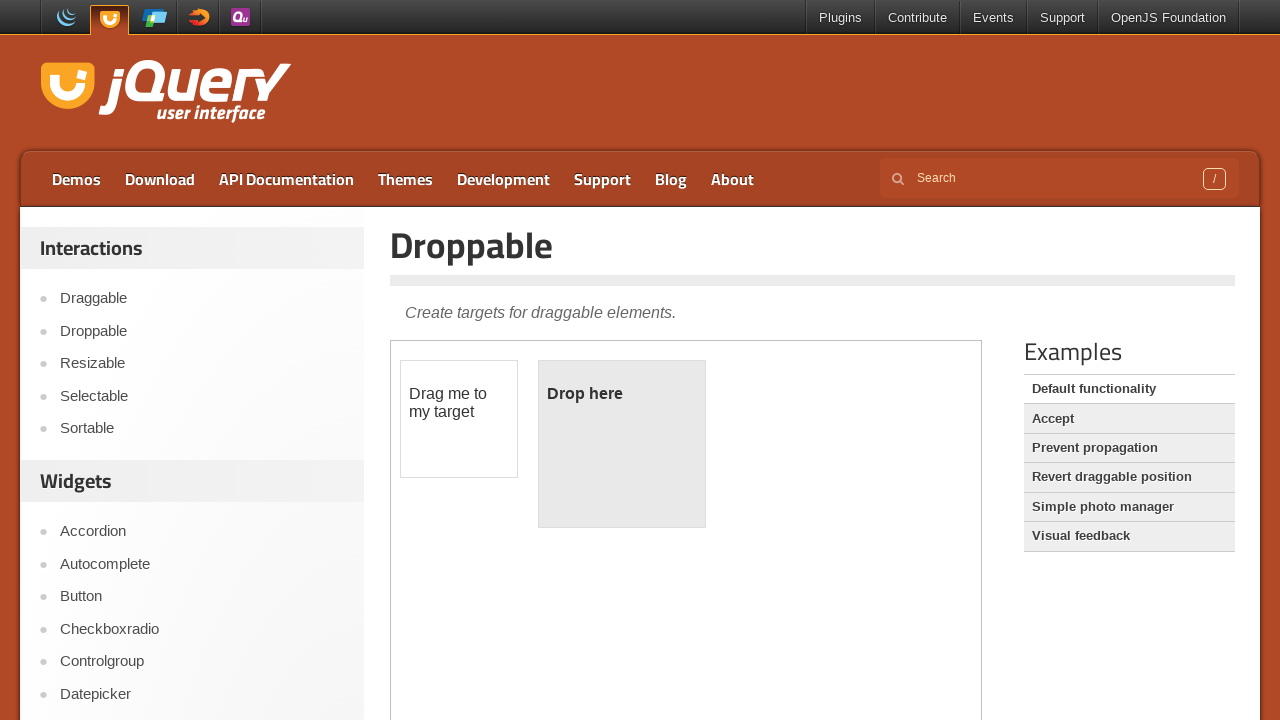

Dragged element into droppable area at (622, 444)
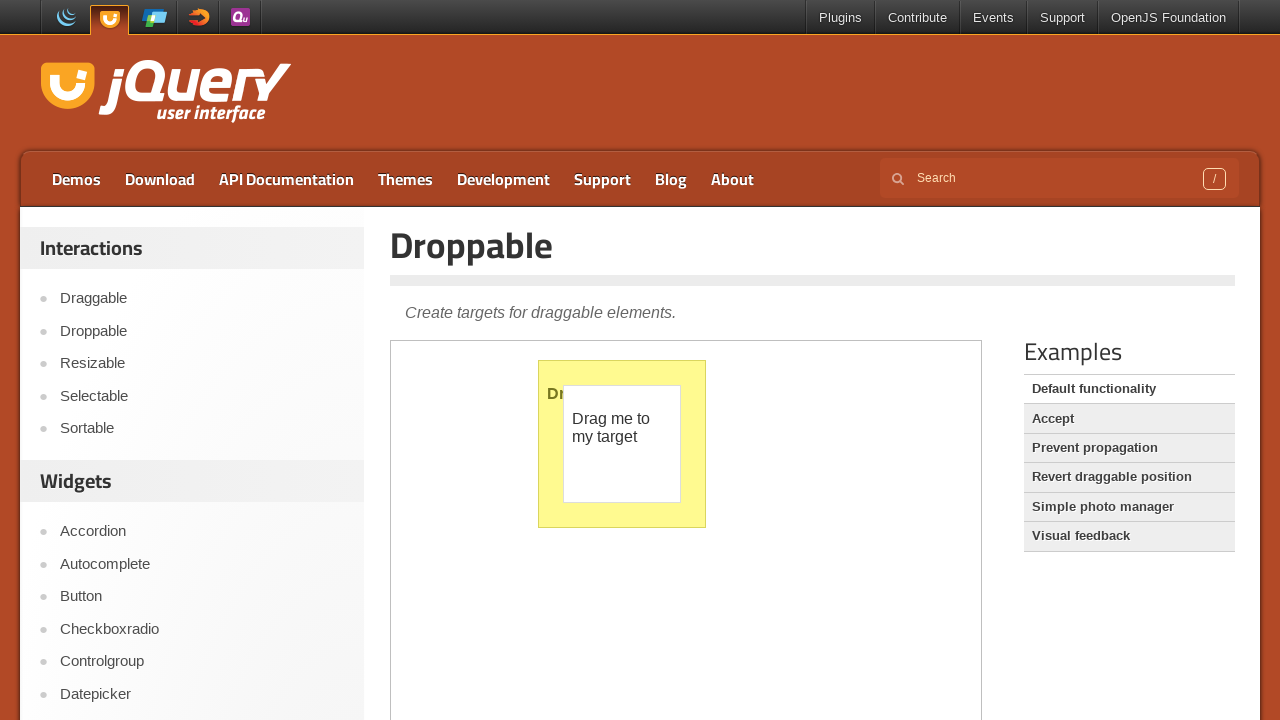

Retrieved final droppable text: 
	Dropped!

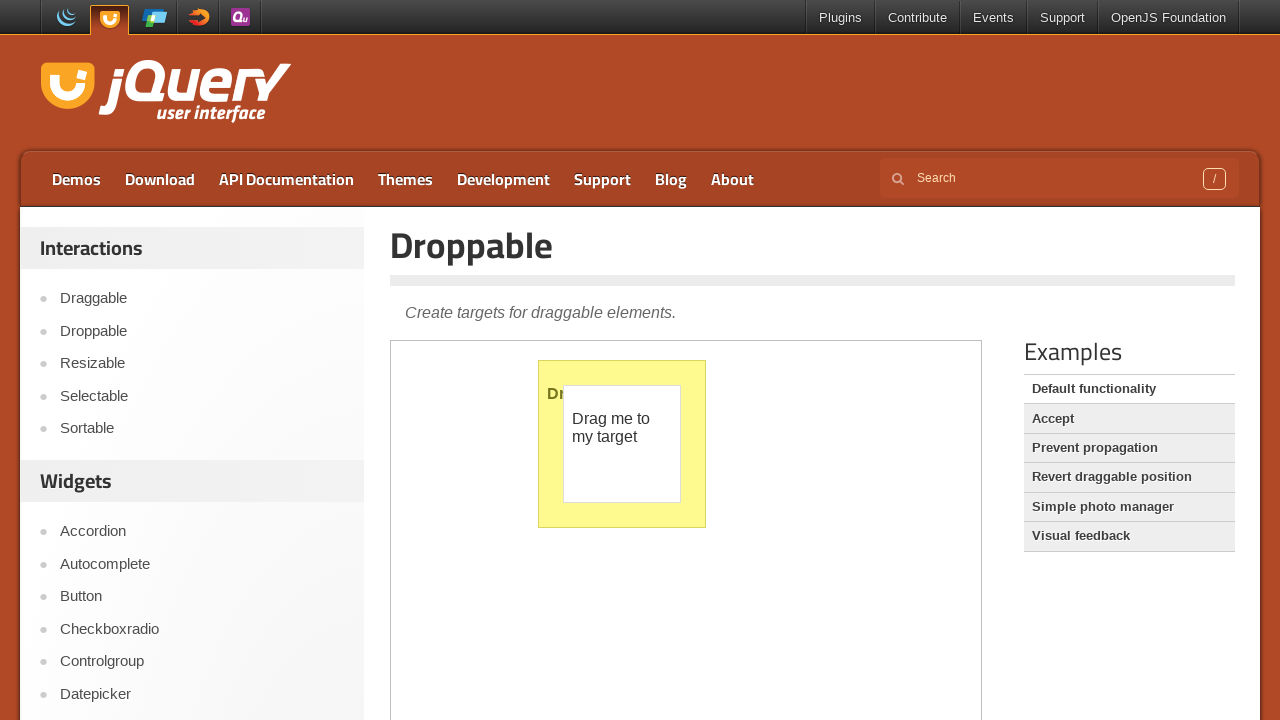

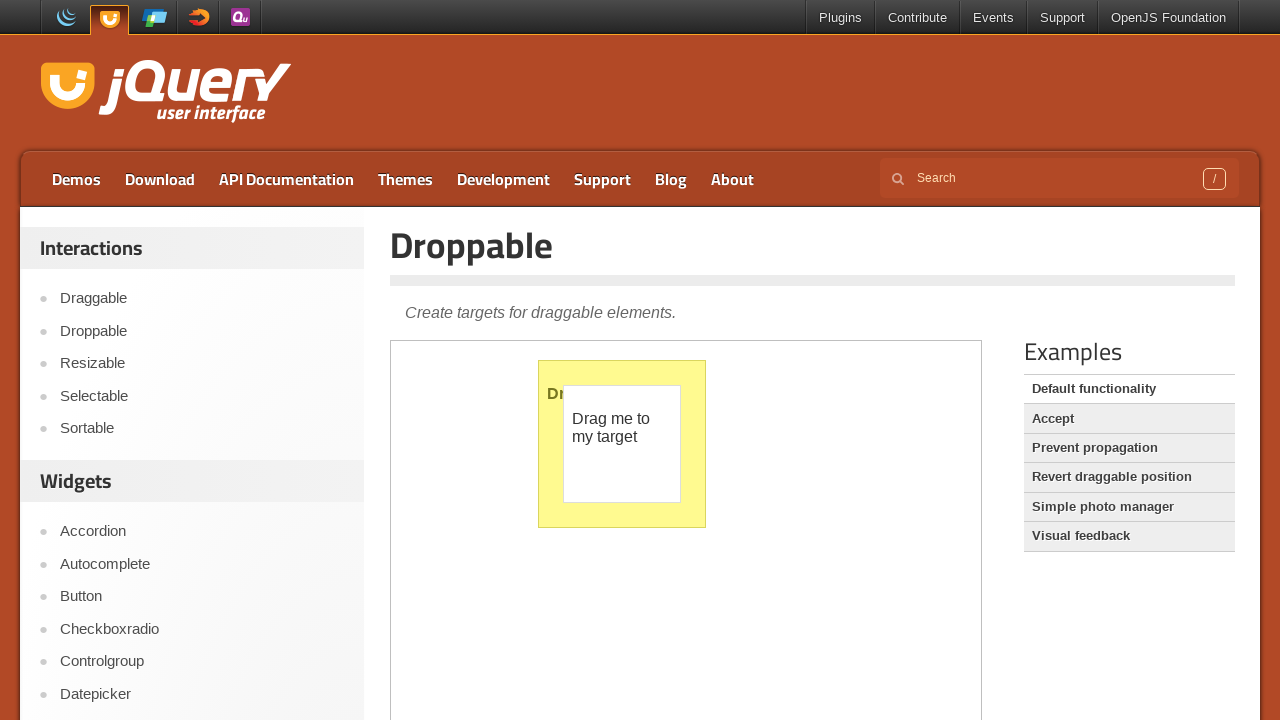